Tests entering text into an autocomplete textbox on a practice automation page

Starting URL: https://rahulshettyacademy.com/AutomationPractice/

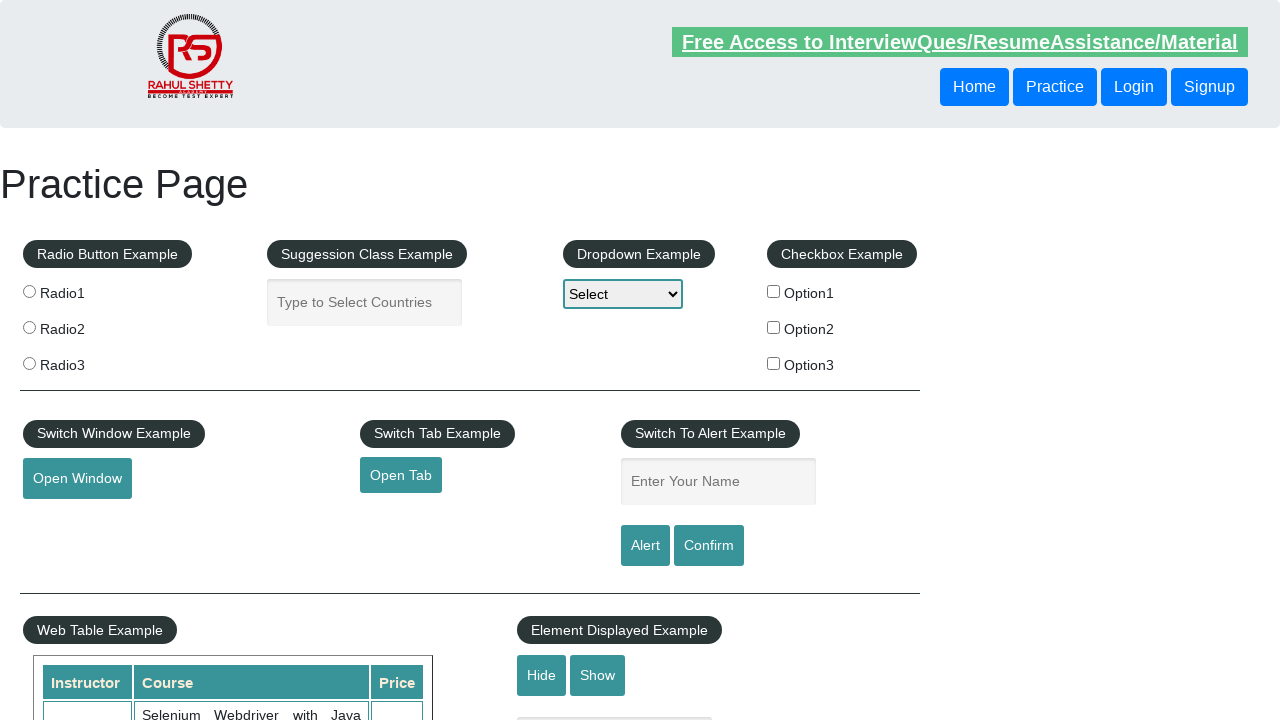

Navigated to Rahul Shetty Academy automation practice page
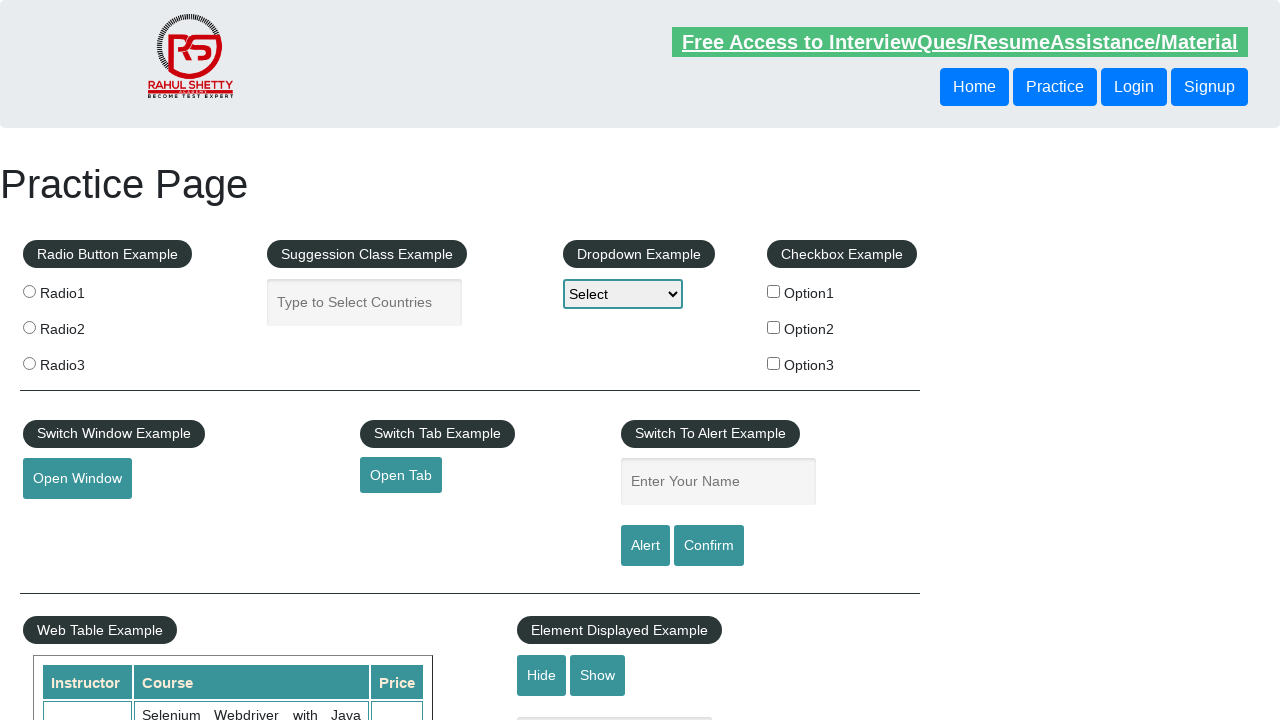

Filled autocomplete textbox with 'anand' on input#autocomplete
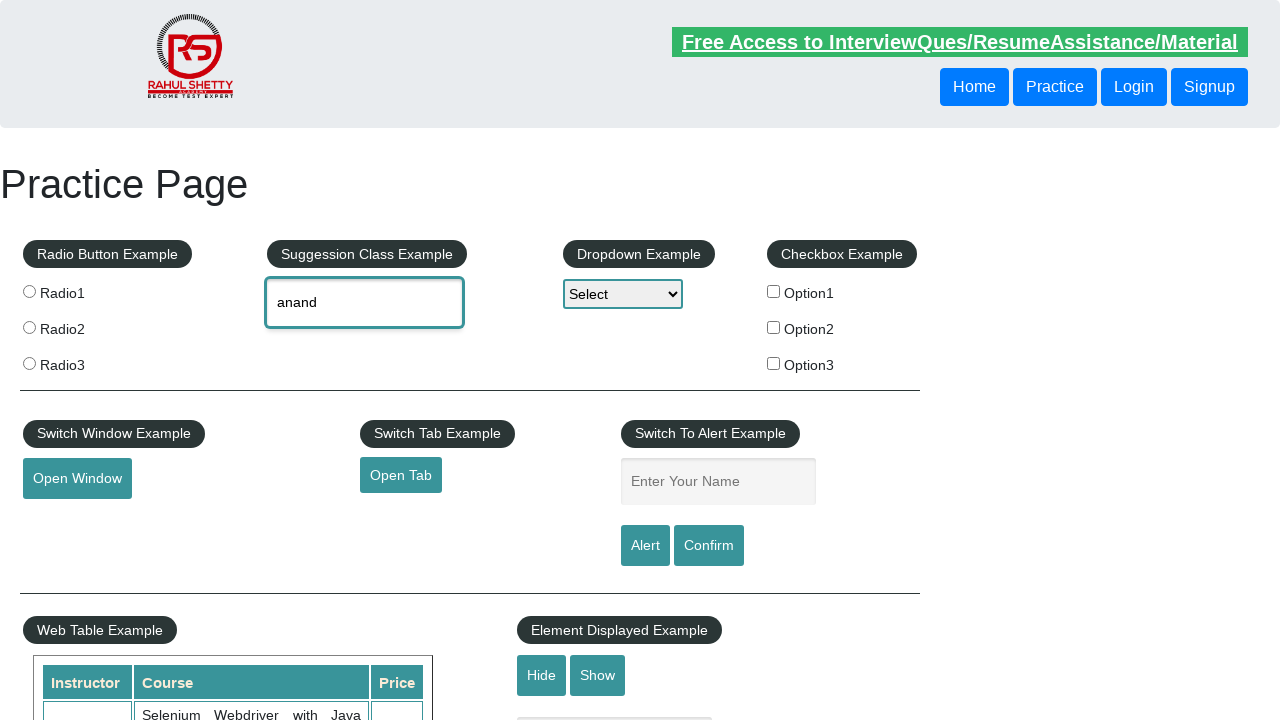

Autocomplete dropdown suggestions appeared
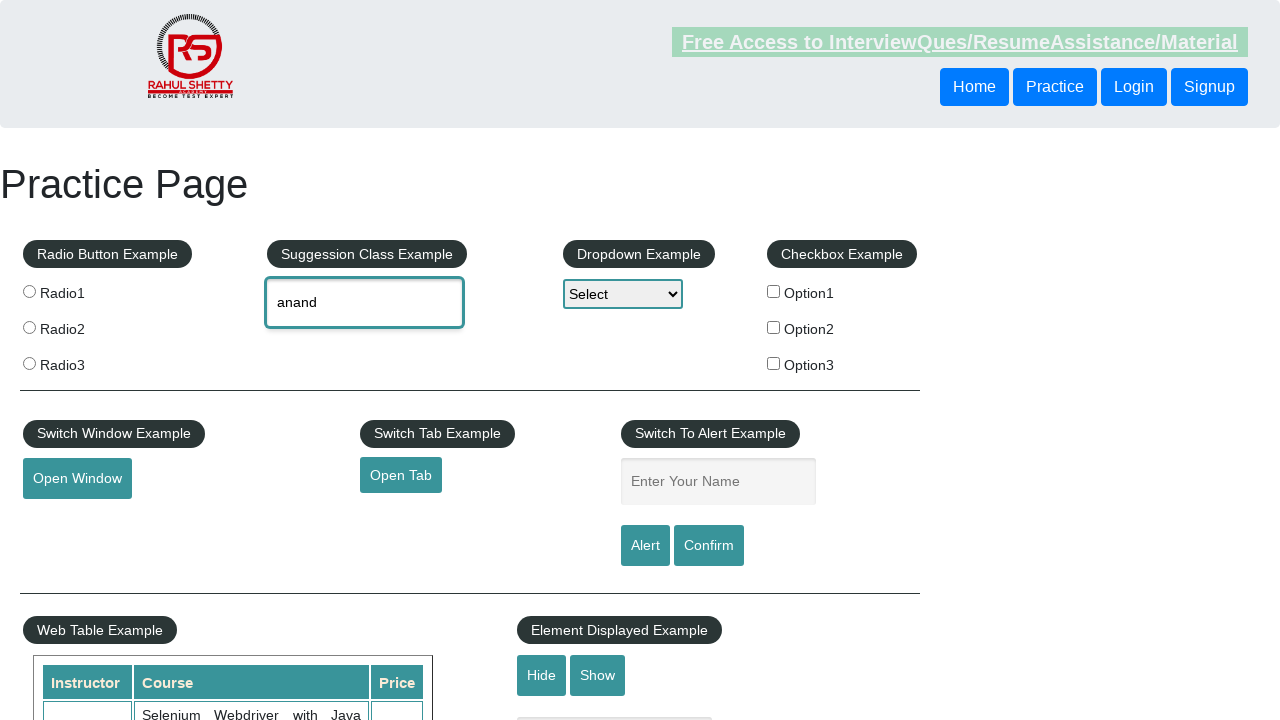

Selected autocomplete suggestion from dropdown at (157, 482) on li
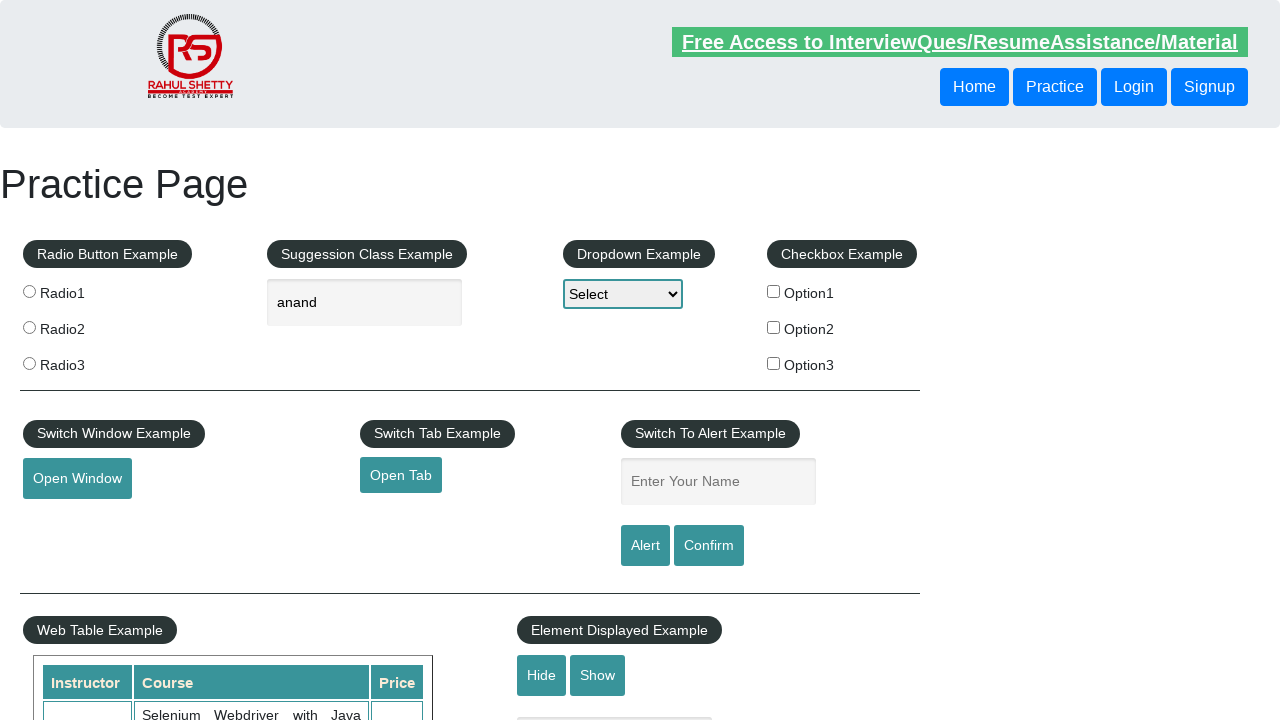

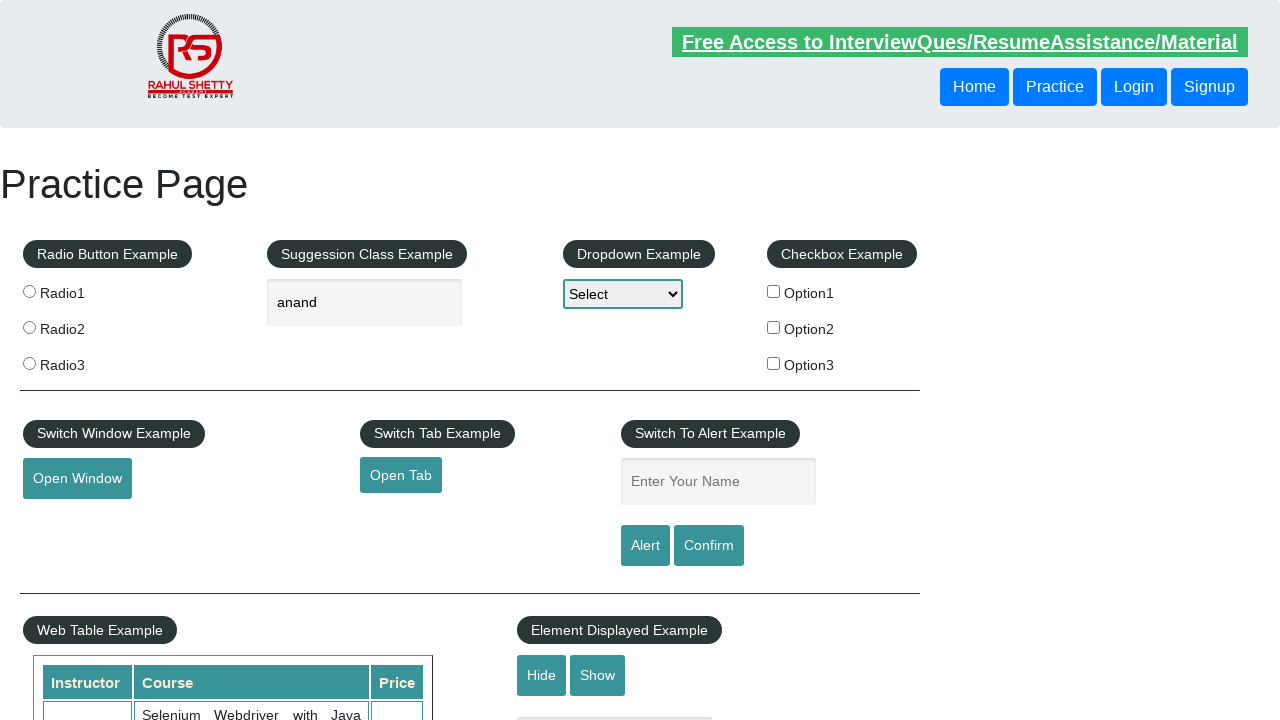